Tests video section by clicking a video thumbnail and verifying video wall loads

Starting URL: https://www.accuweather.com/

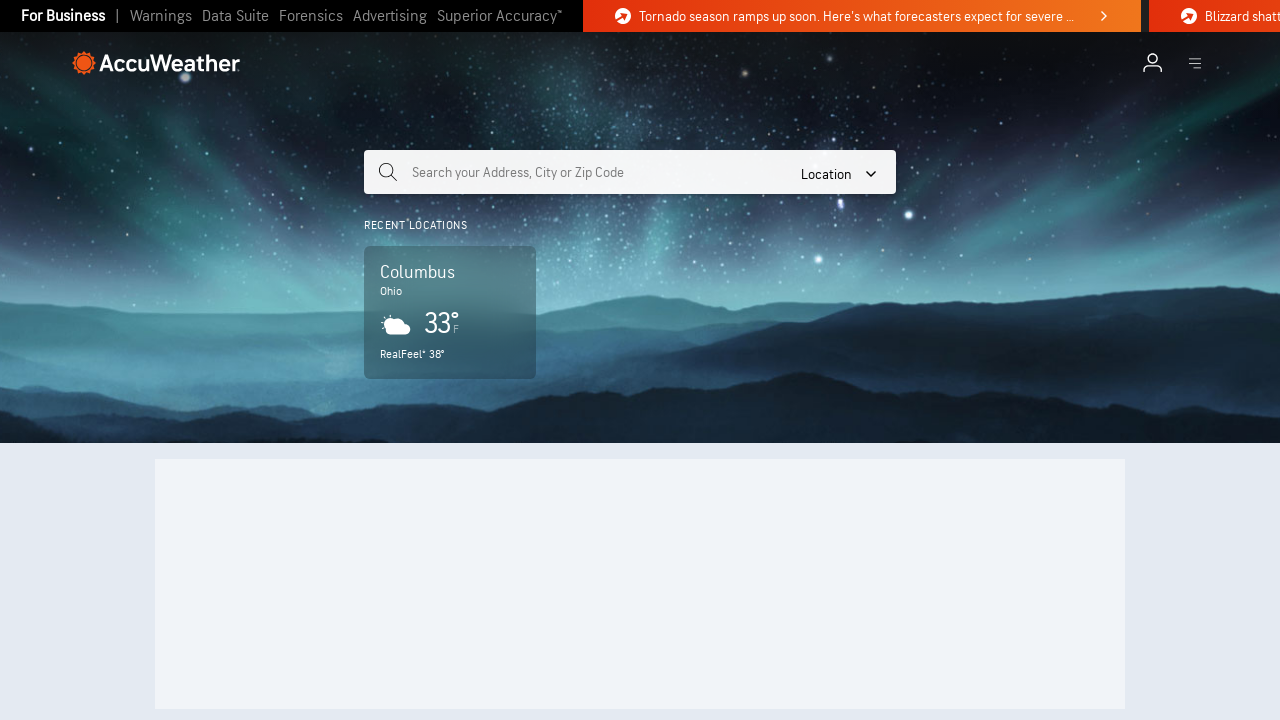

Clicked video thumbnail in right rail at (892, 361) on .right-rail-article__video-thumb
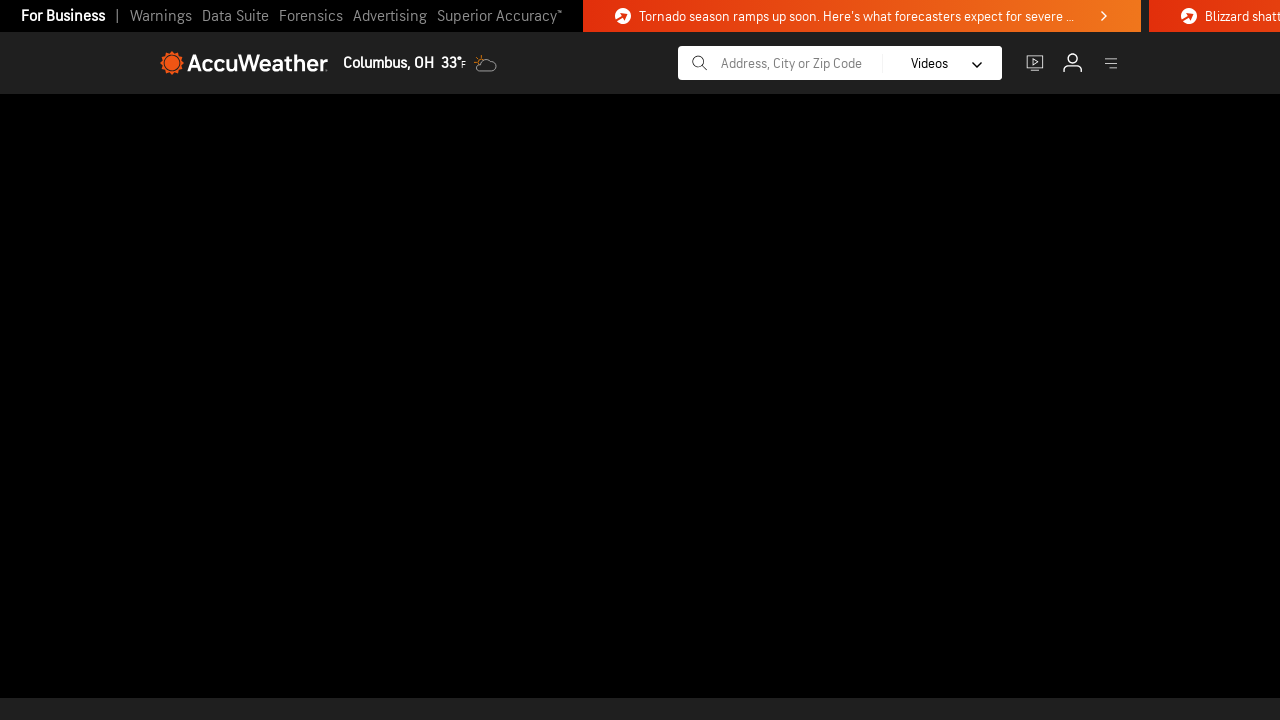

Video wall loaded and became visible
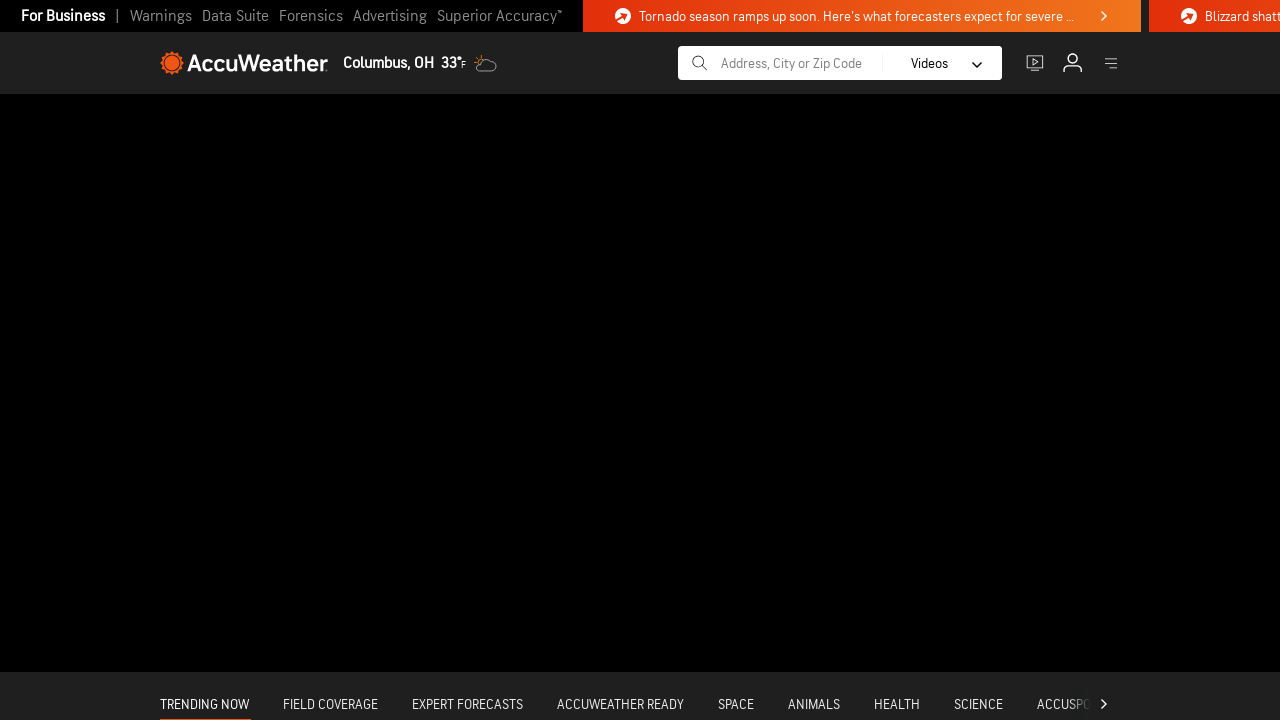

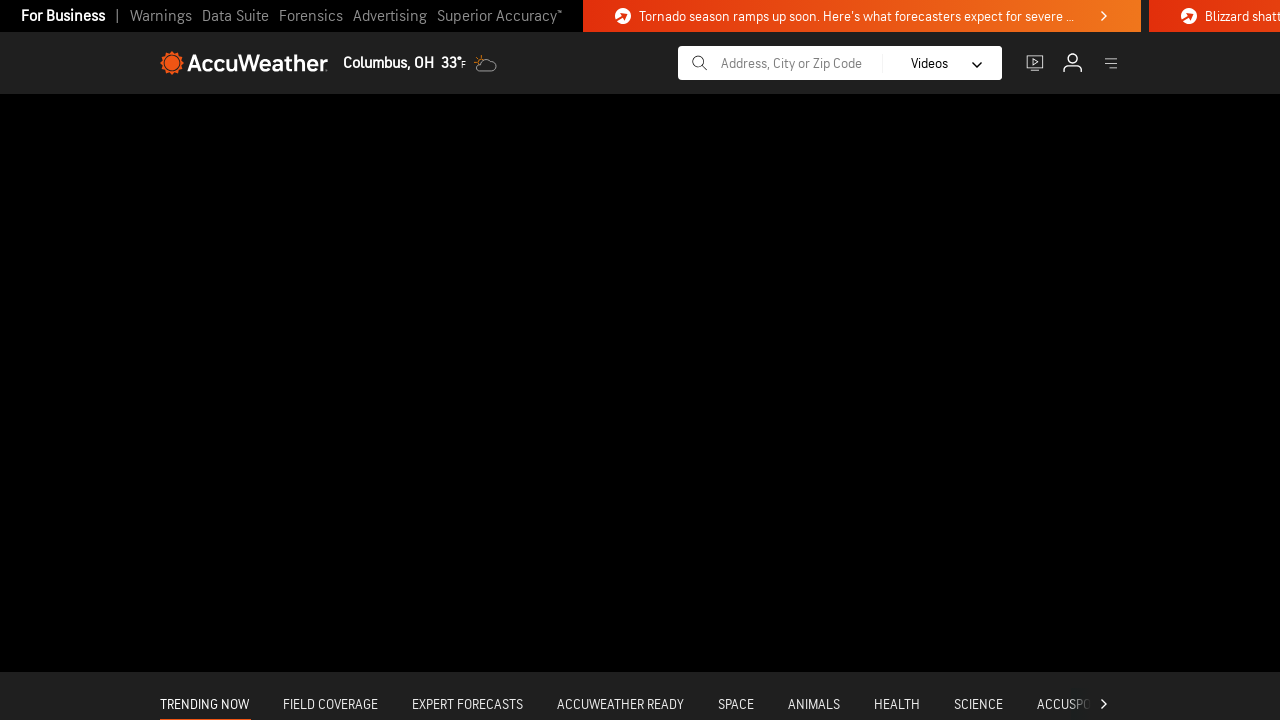